Tests registration form validation when username is empty, expecting "Username is required" error message

Starting URL: https://anatoly-karpovich.github.io/demo-login-form/

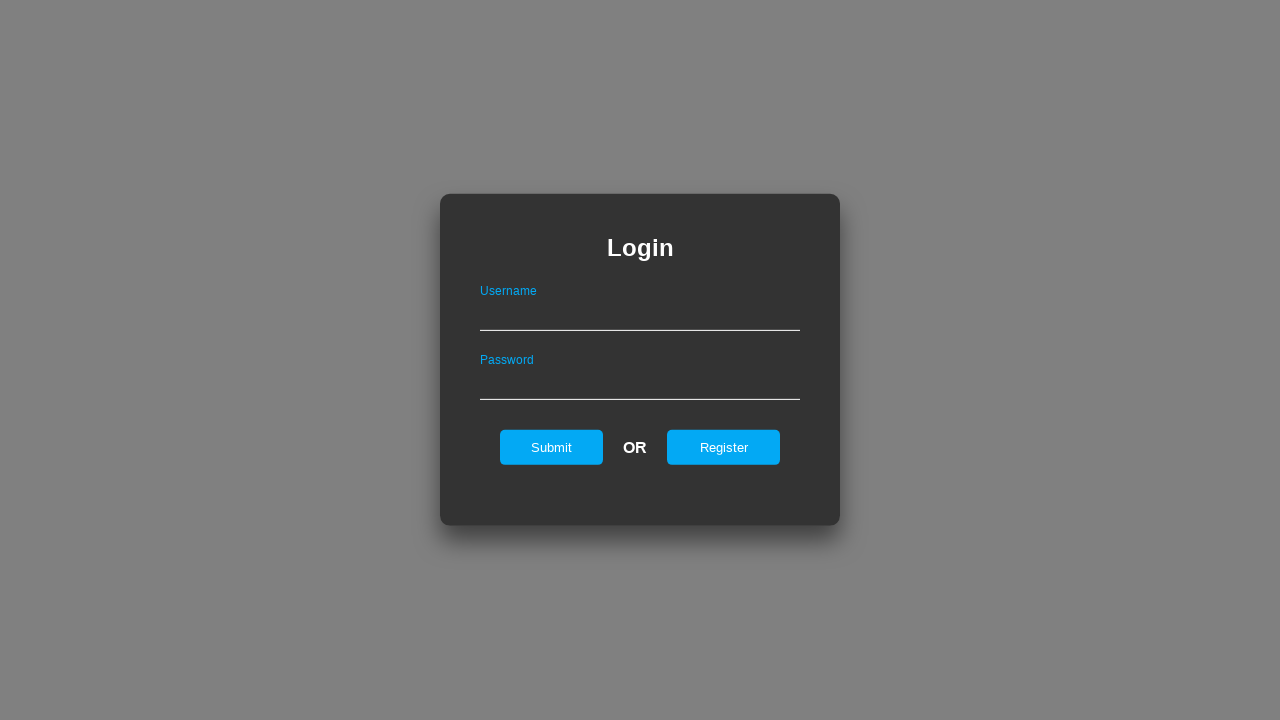

Login form loaded
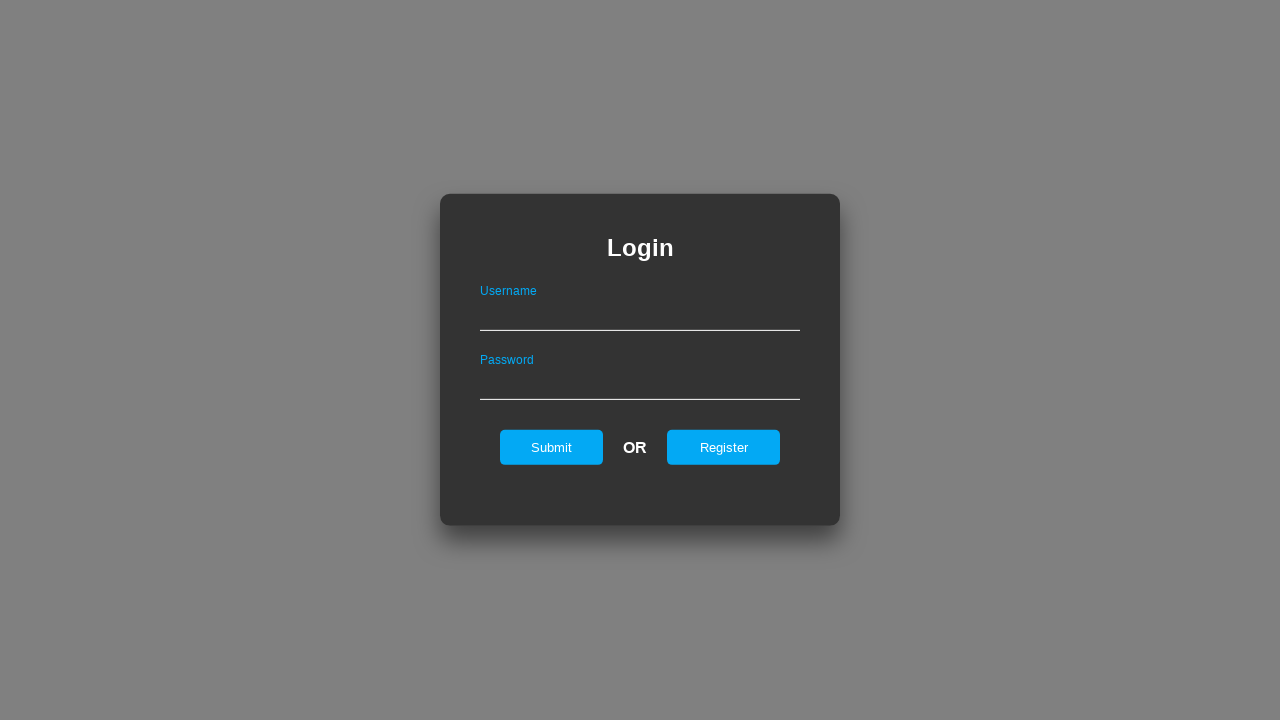

Clicked register button on login form at (724, 447) on #registerOnLogin
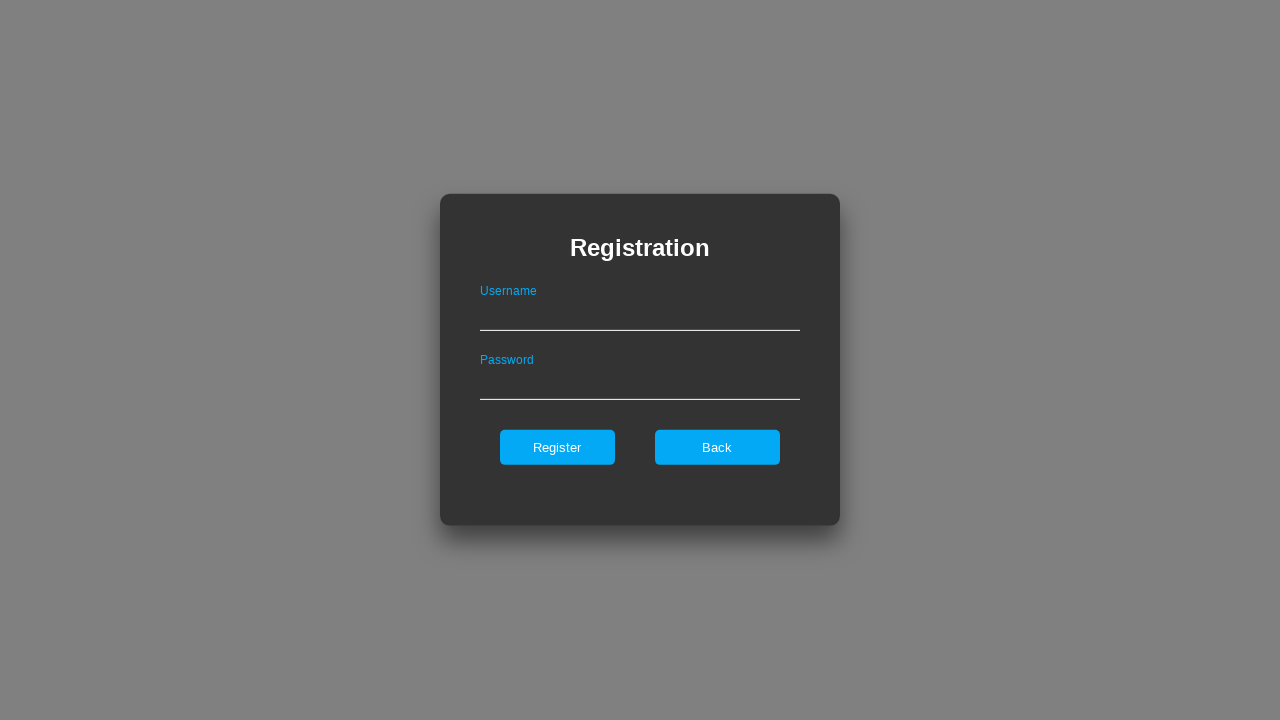

Register form loaded
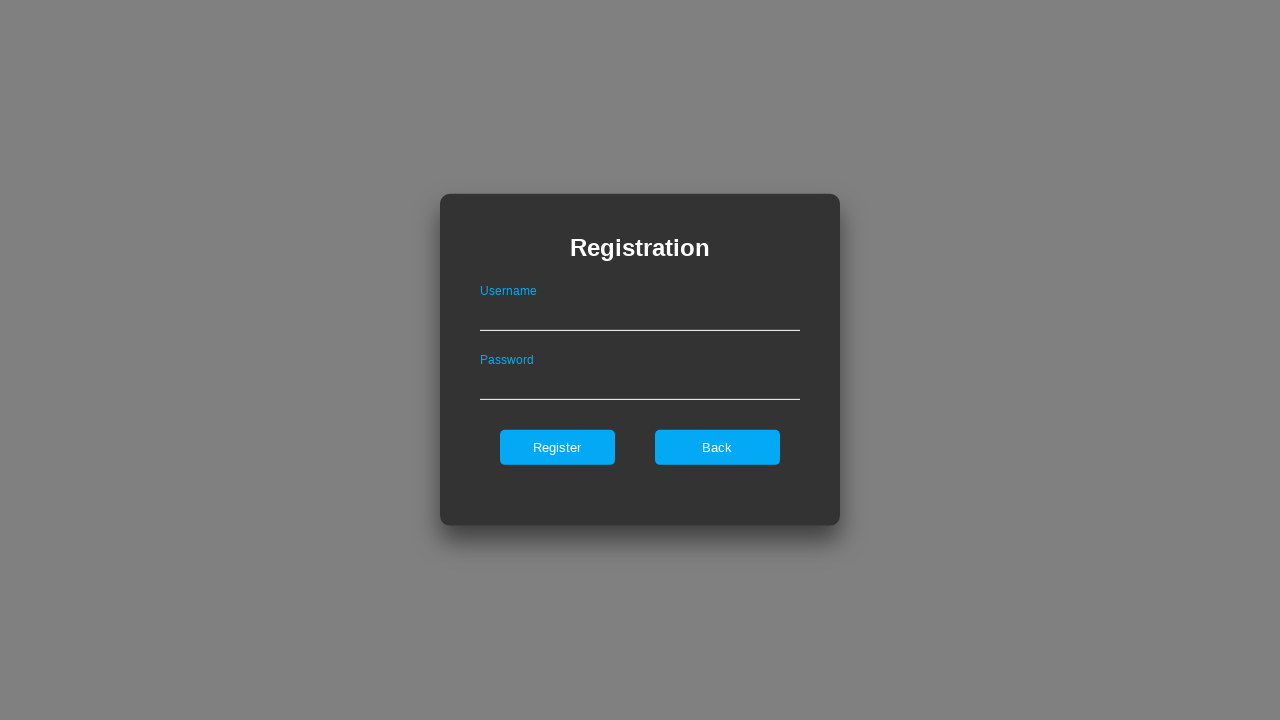

Filled password field with 'SecretPw123!@#' (leaving username empty) on #passwordOnRegister
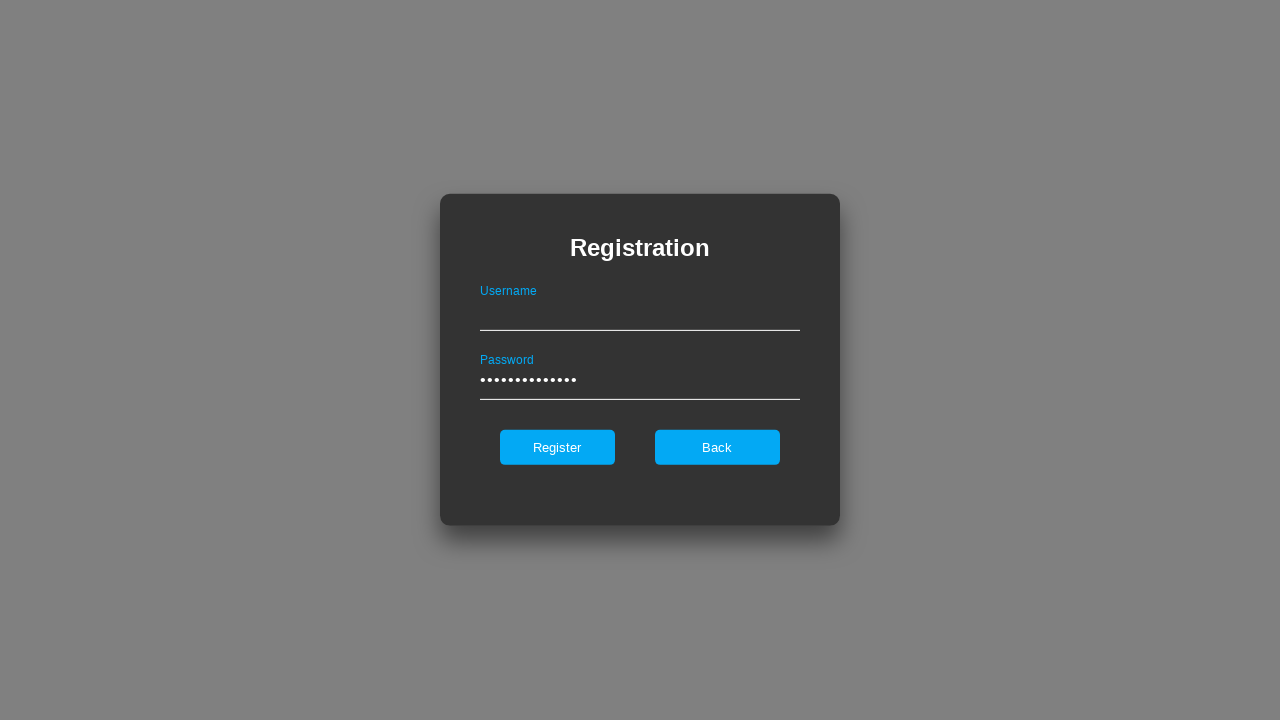

Clicked register button with empty username at (557, 447) on #register
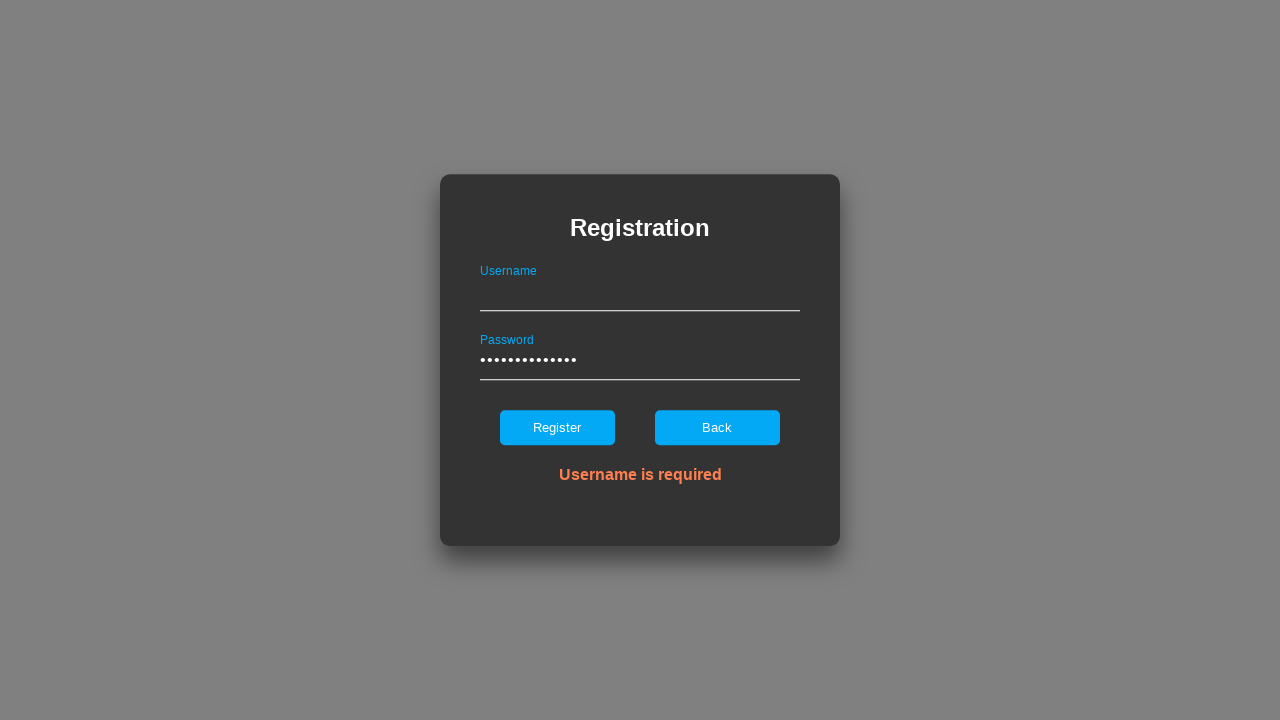

Error message appeared
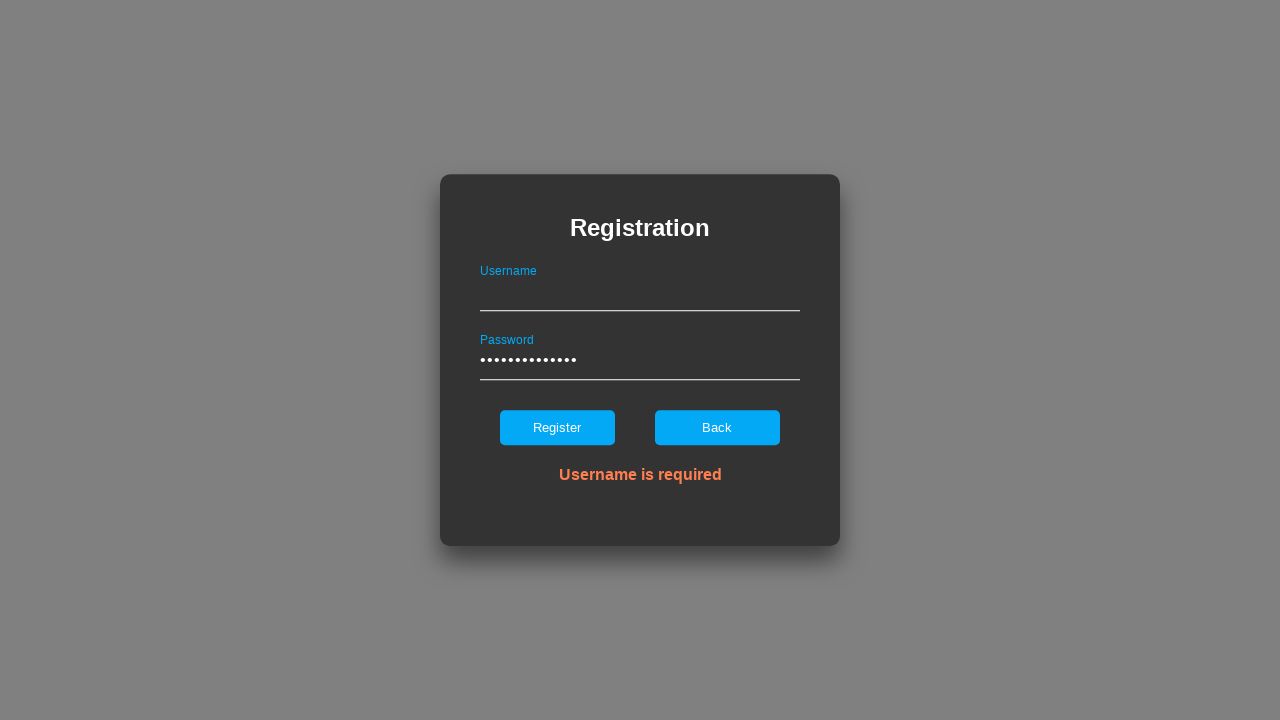

Verified error message displays 'Username is required'
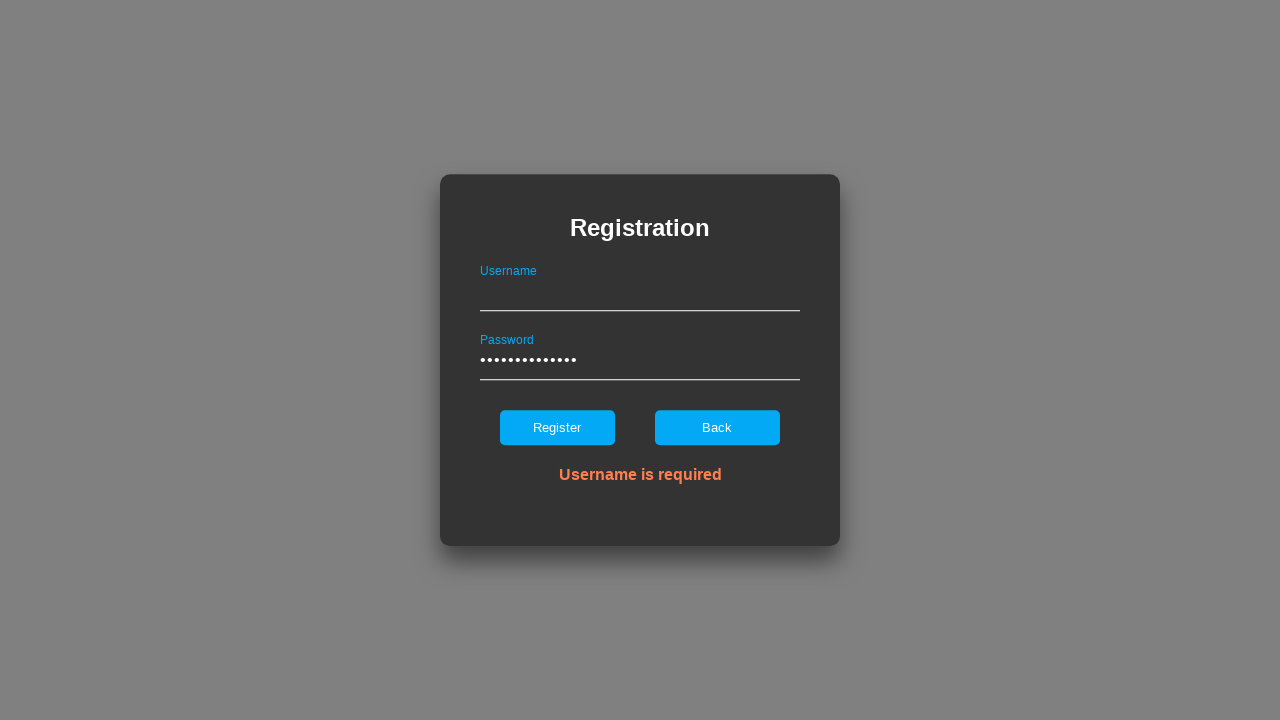

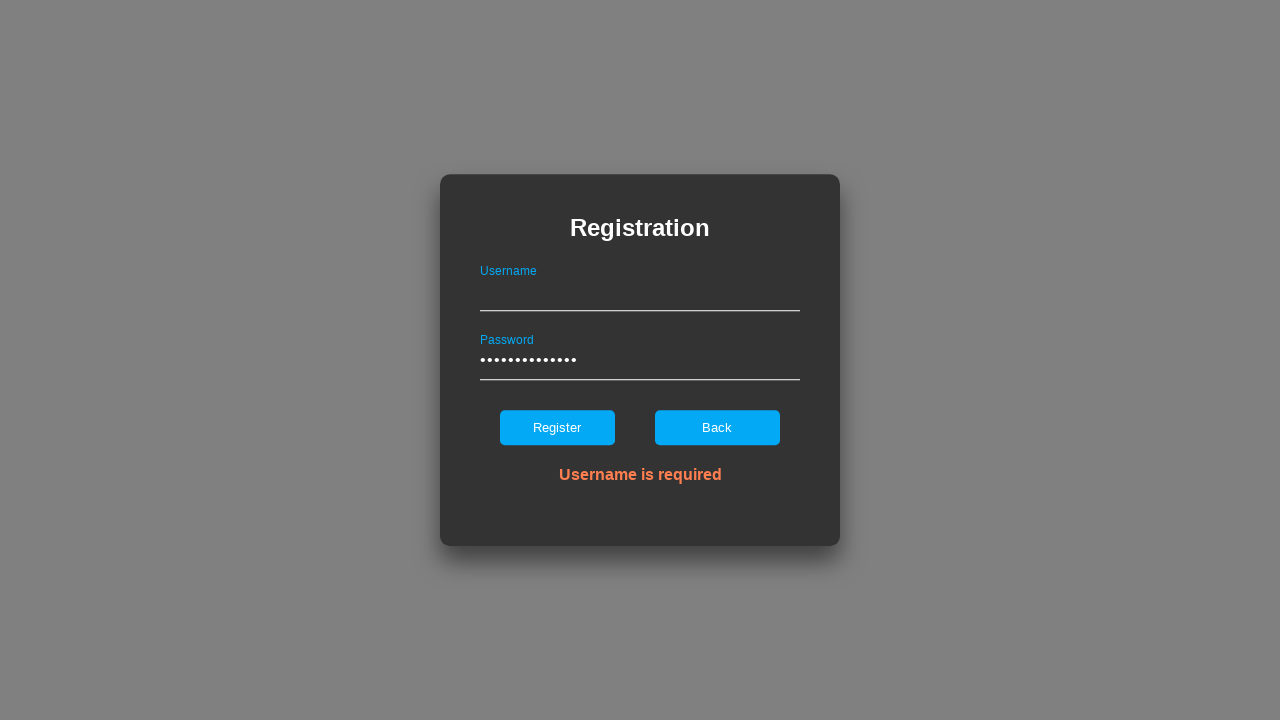